Tests opening a child window, reading text from it, then switching back to the parent window to read content there

Starting URL: https://demo.automationtesting.in/Windows.html

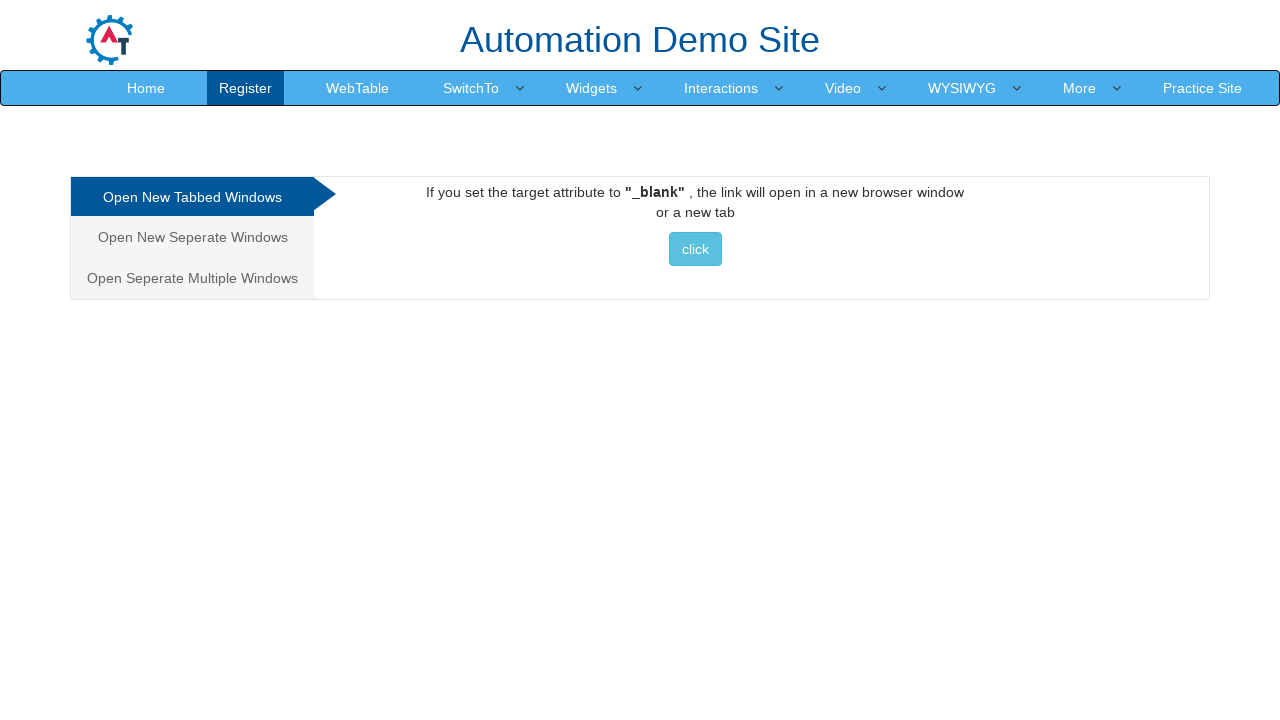

Clicked button to open new child window at (695, 249) on xpath=//button[@class='btn btn-info']
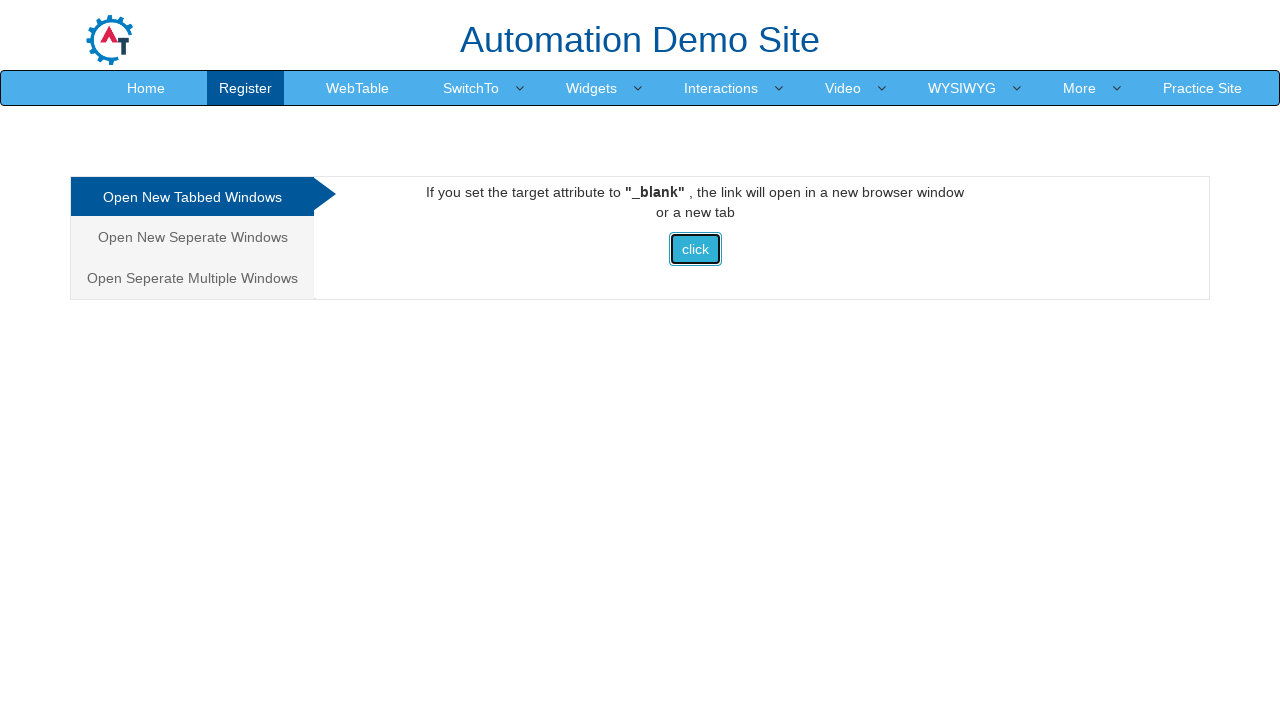

Child window opened and reference obtained
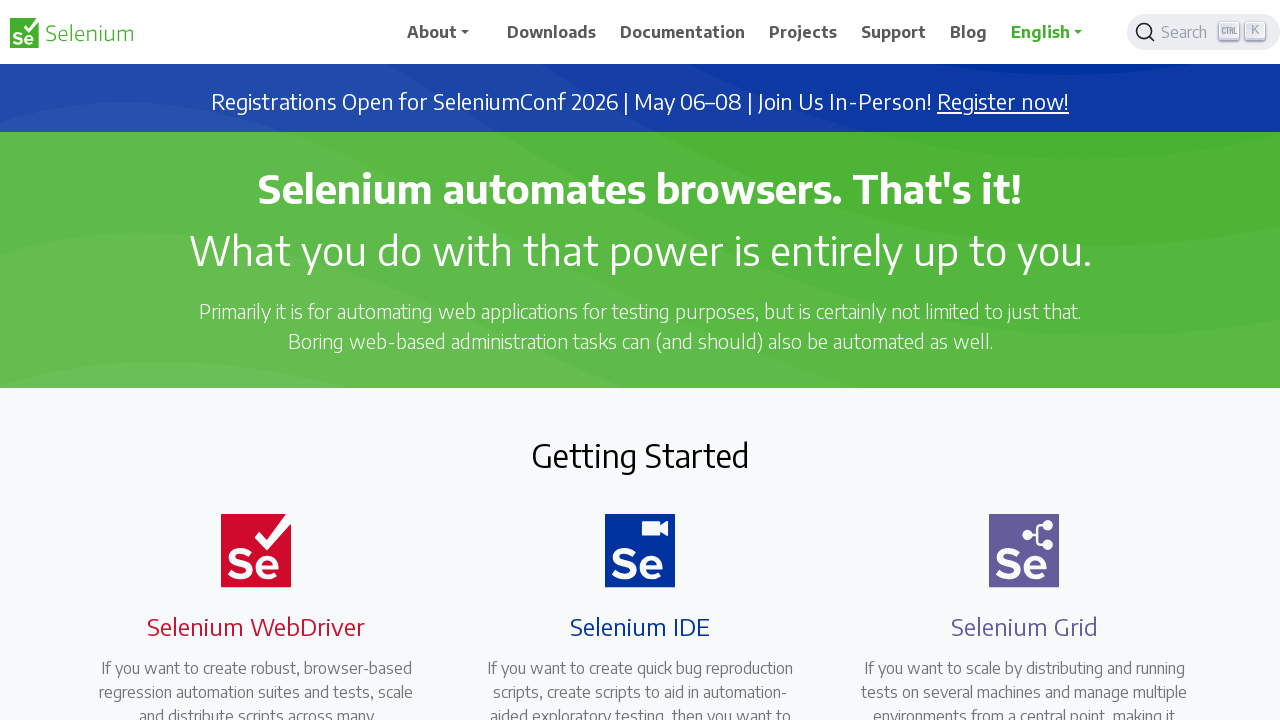

Child window heading element loaded
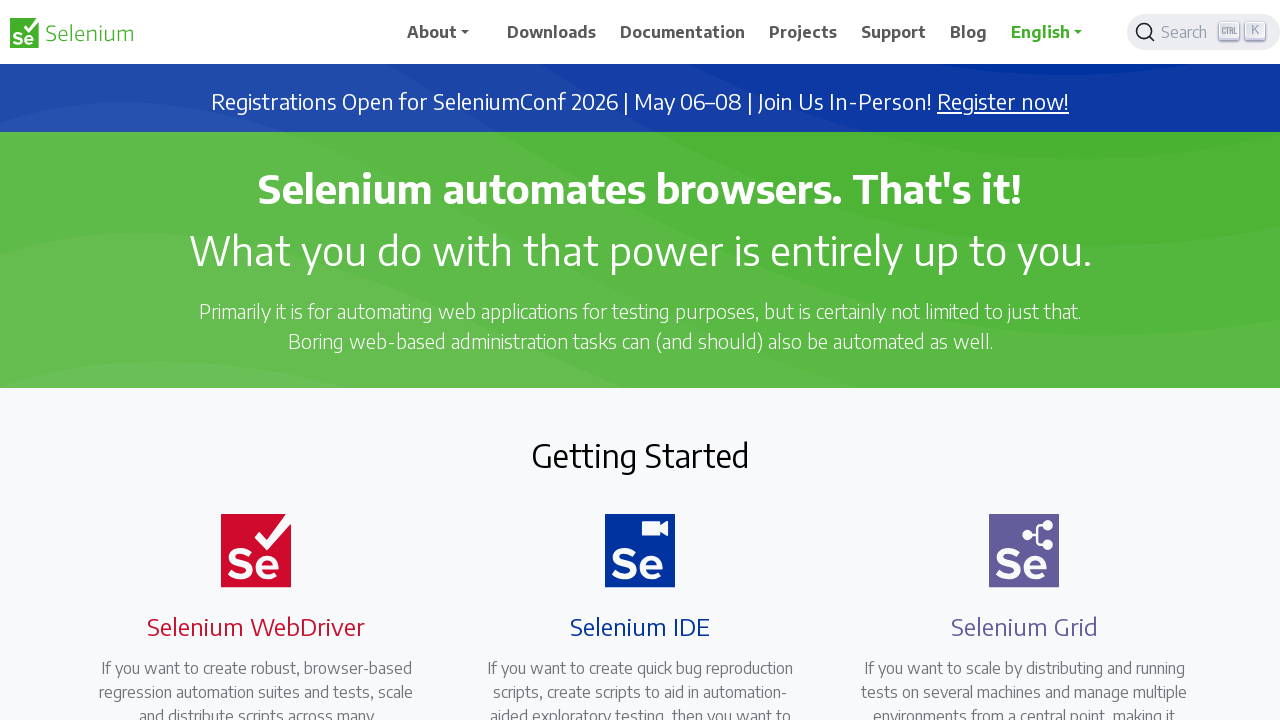

Switched focus back to parent window
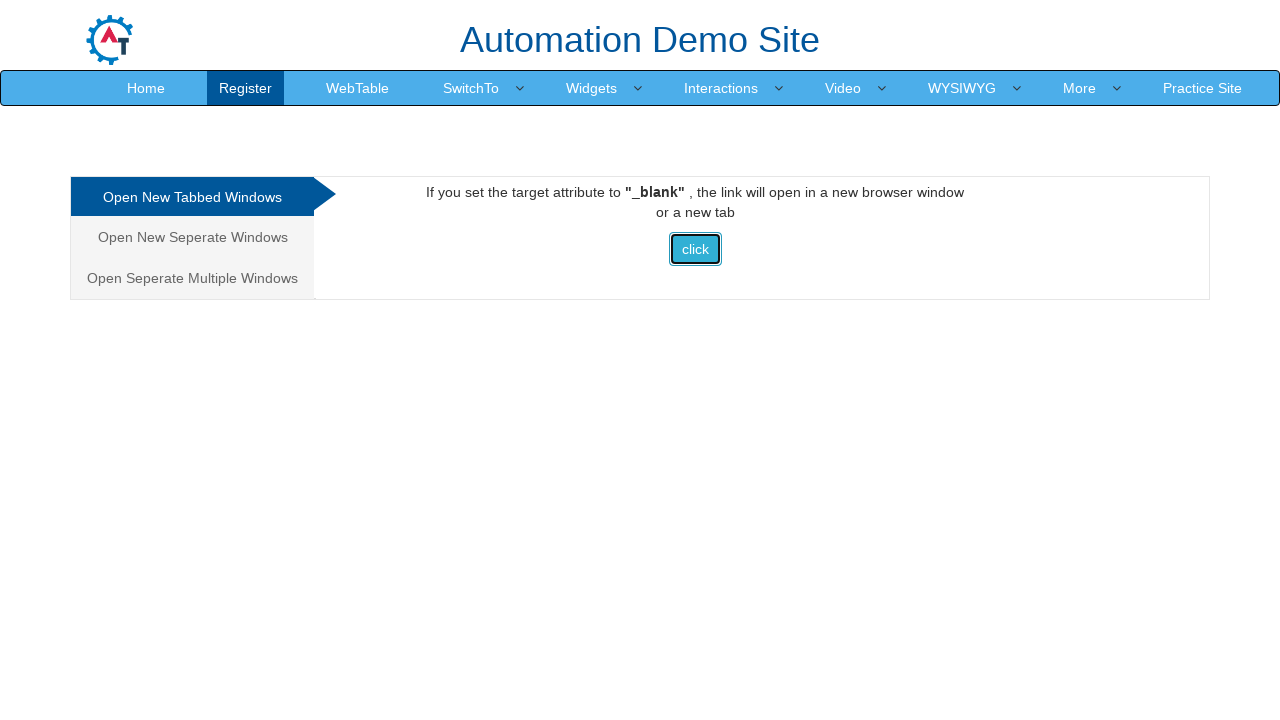

Parent window content element loaded and verified
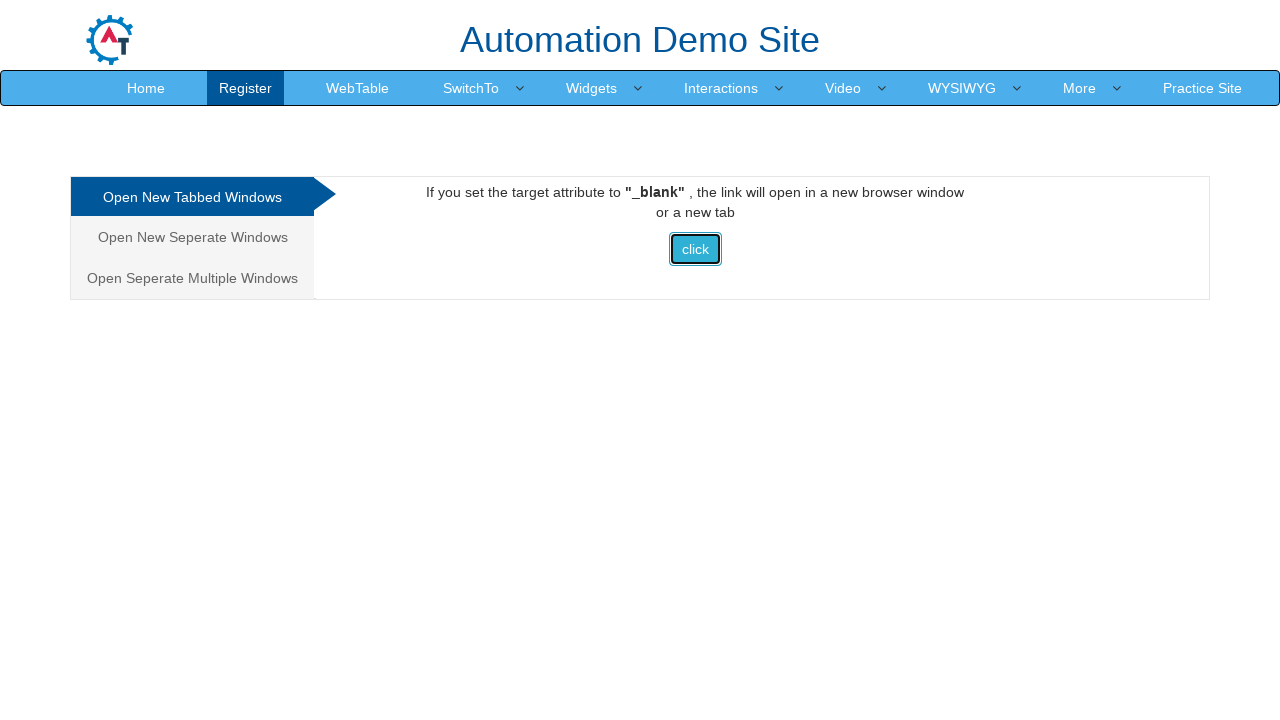

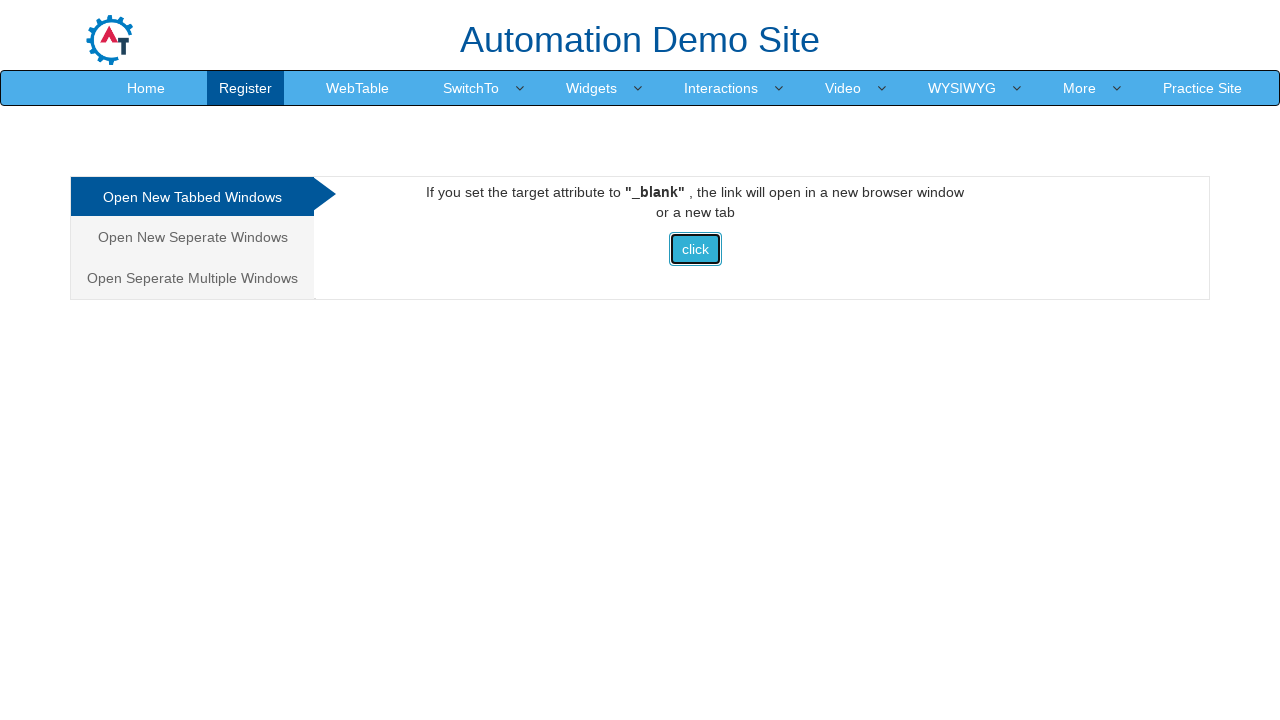